Tests form interaction using JavaScript executor to fill firstname field, click male radio button, and scroll to submit button

Starting URL: https://trytestingthis.netlify.app/

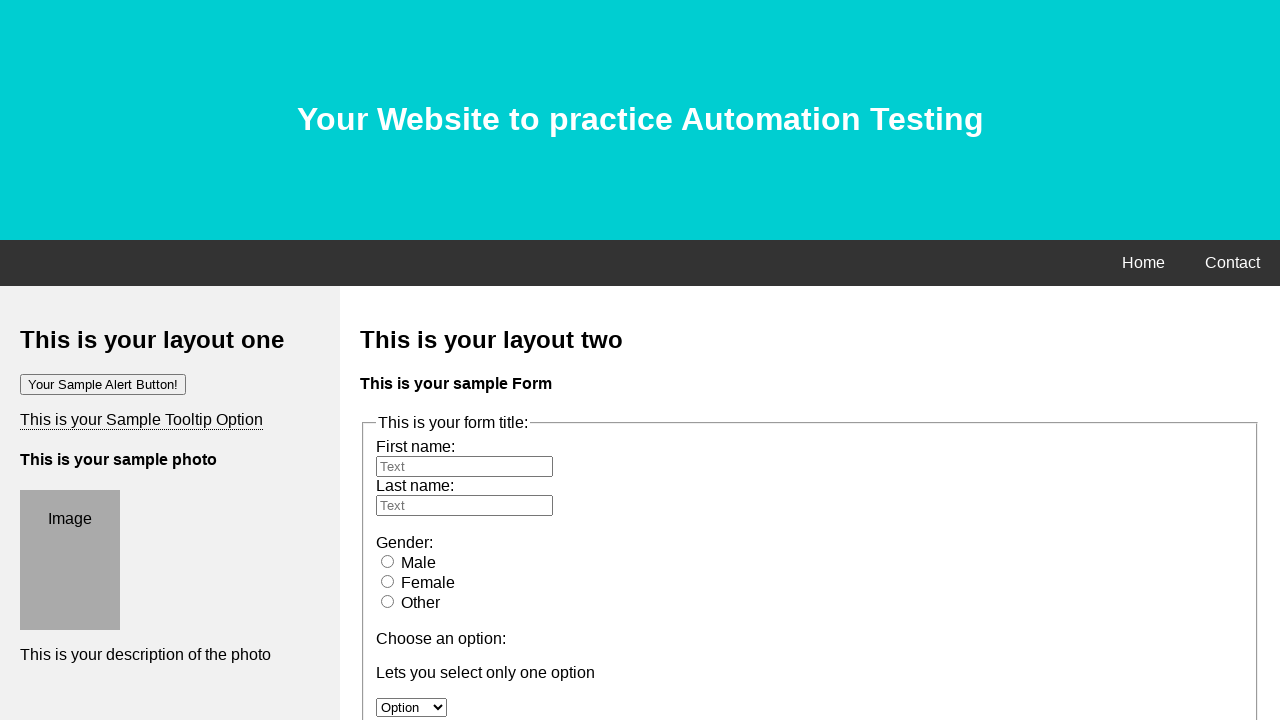

Filled firstname field with 'sairam' using JavaScript executor
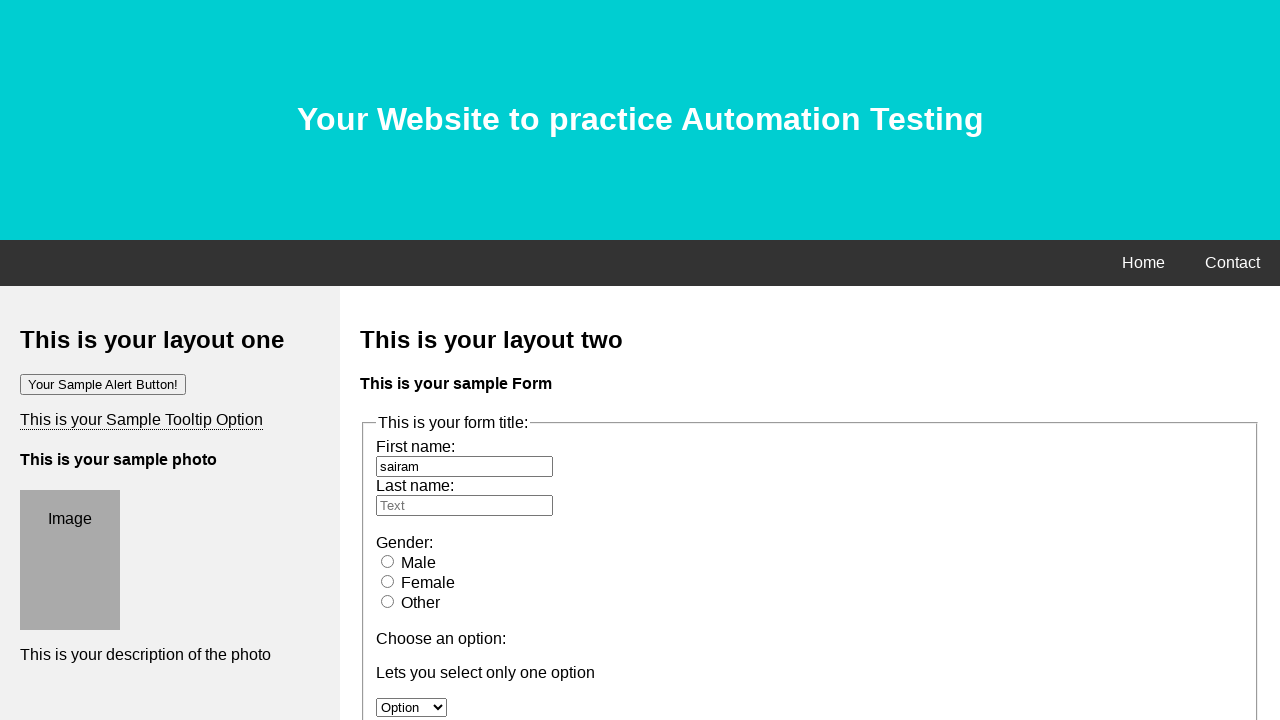

Clicked male radio button using JavaScript executor
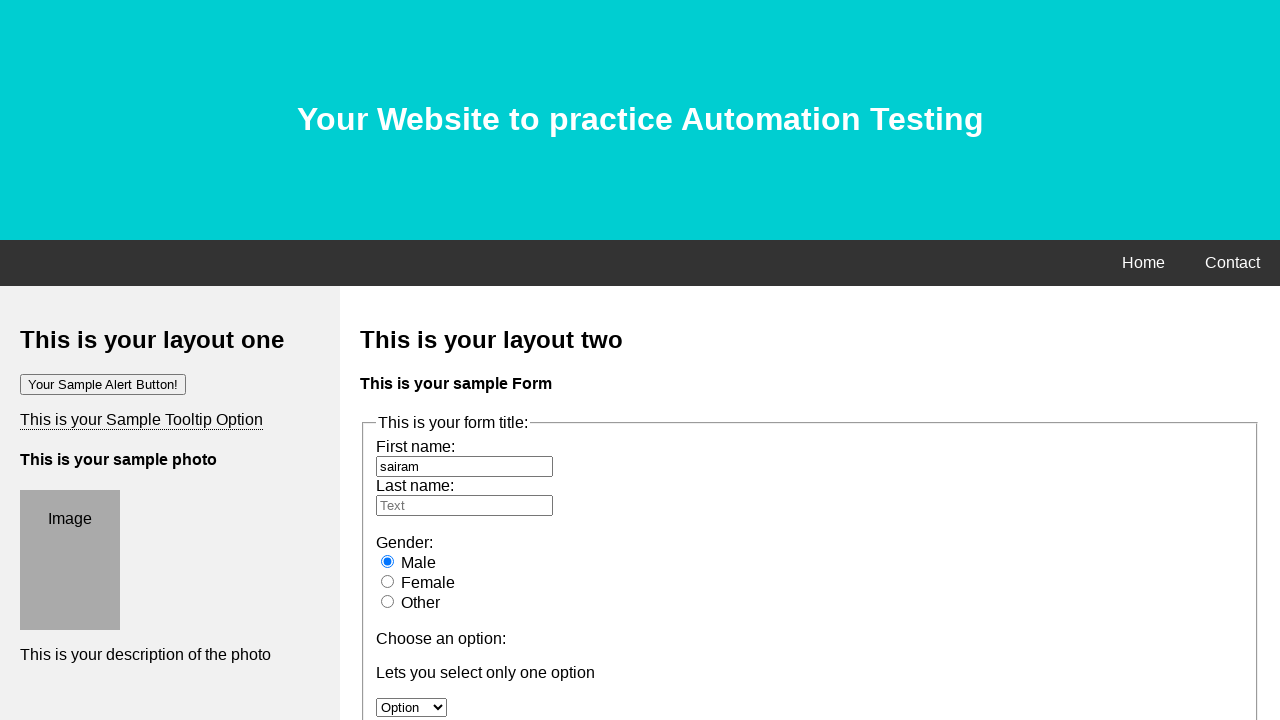

Scrolled to submit button
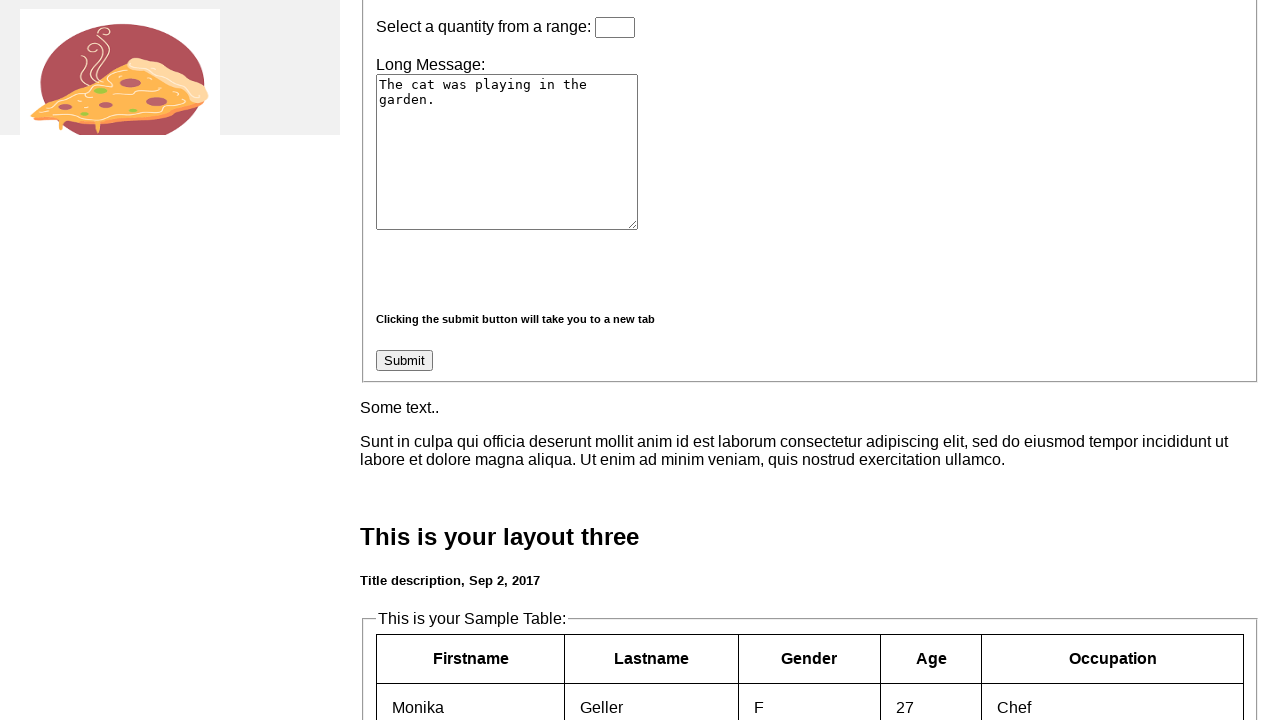

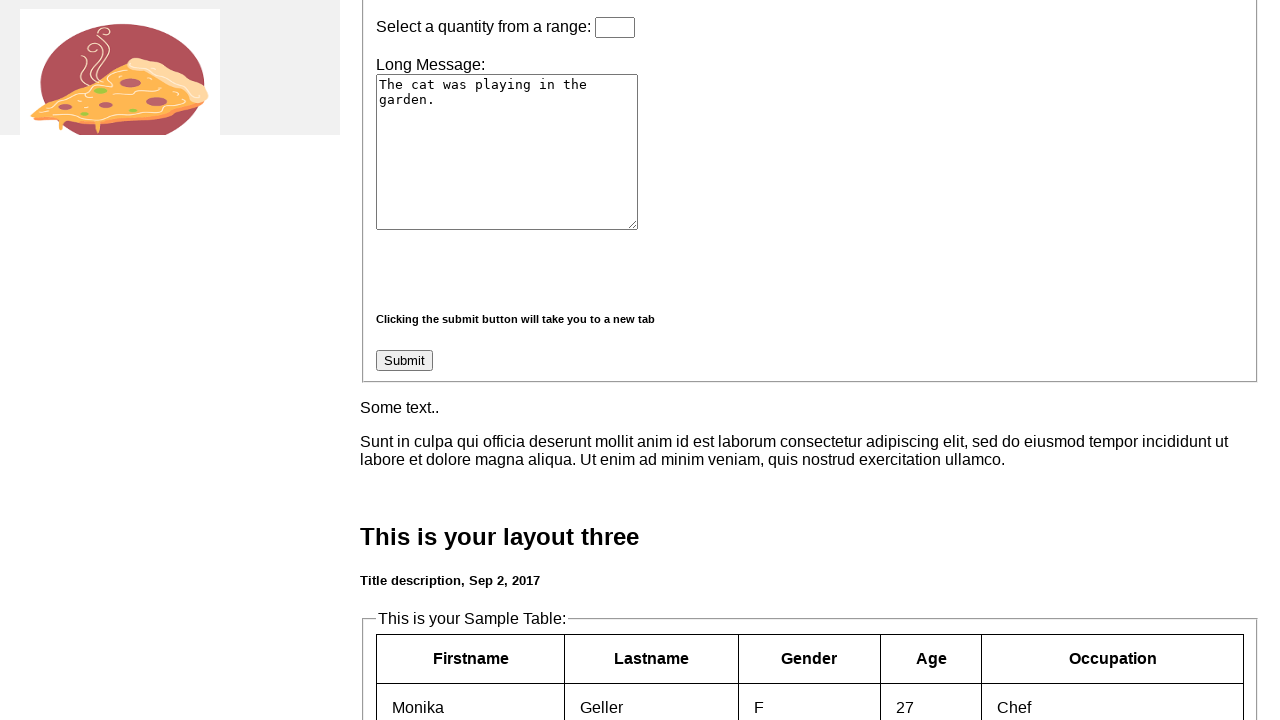